Tests various form controls on a practice automation website by clicking radio buttons, checkboxes, and selecting options from a dropdown

Starting URL: https://testautomationpractice.blogspot.com/

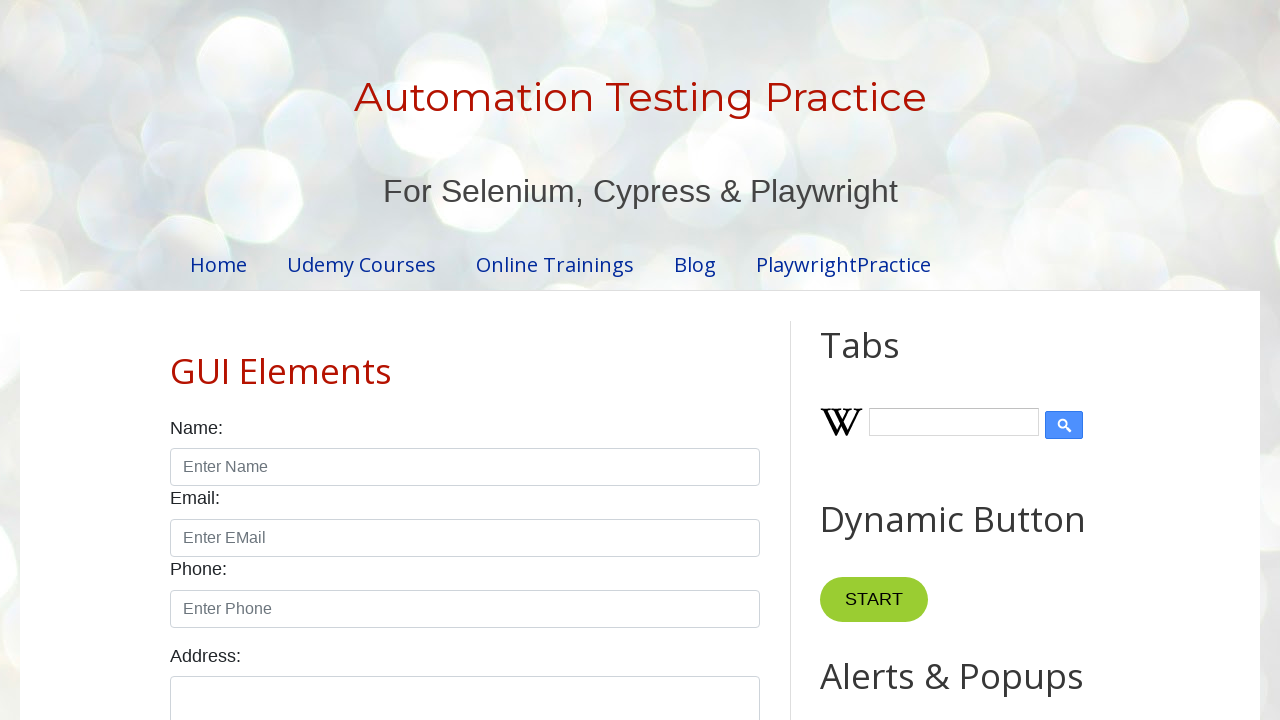

Scrolled down to make form elements visible
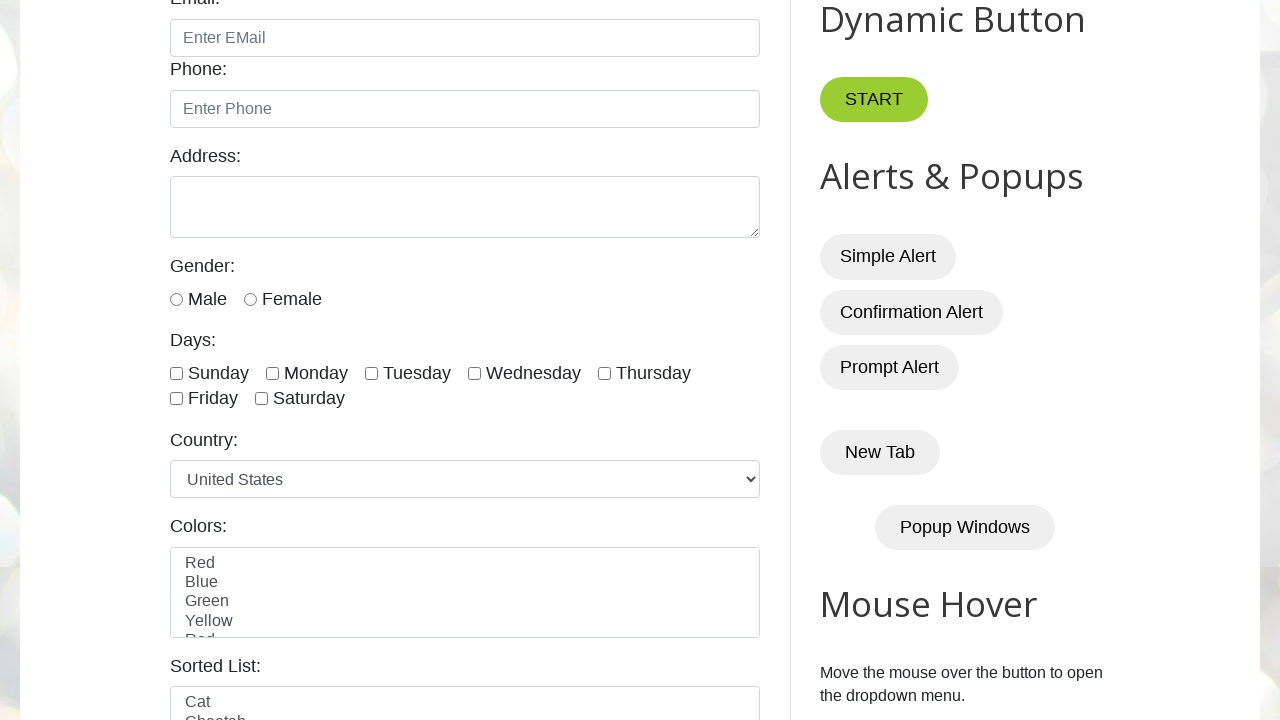

Clicked male radio button at (176, 299) on xpath=//input[@value='male']
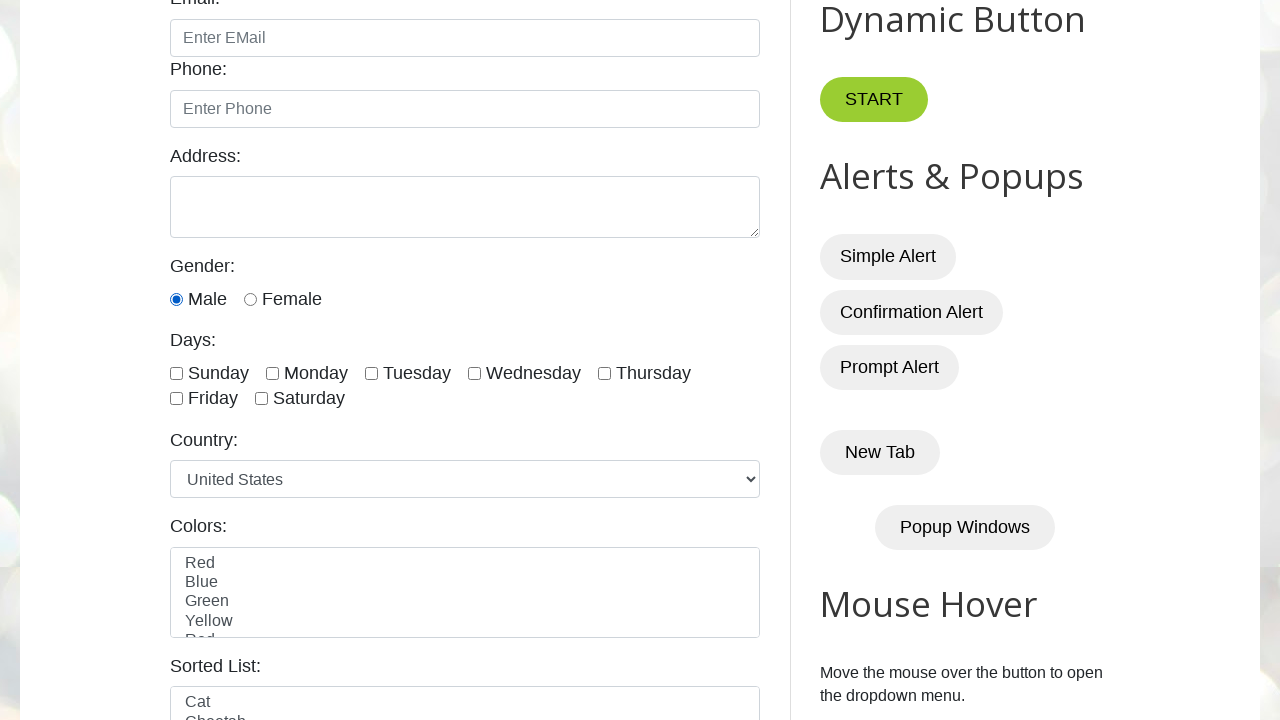

Clicked female radio button, deselecting male at (250, 299) on xpath=//input[@value='female']
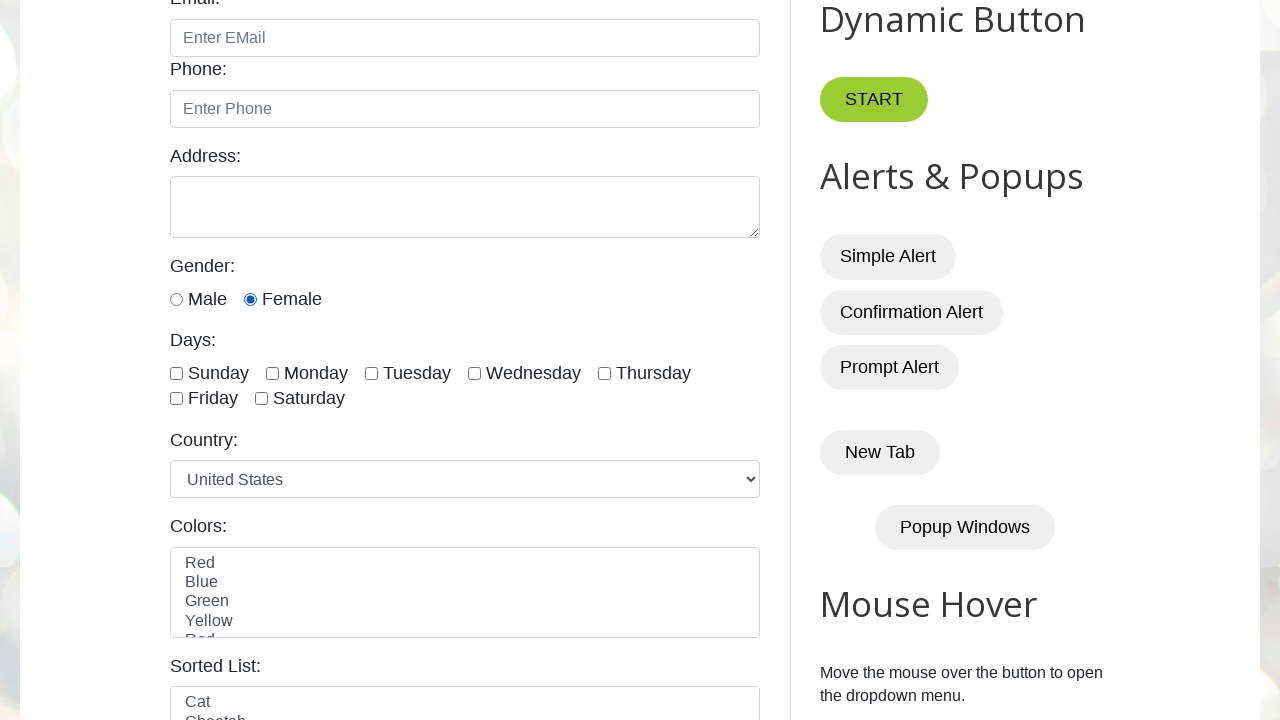

Checked Sunday checkbox at (176, 373) on xpath=//input[contains(@value,'sunday')]
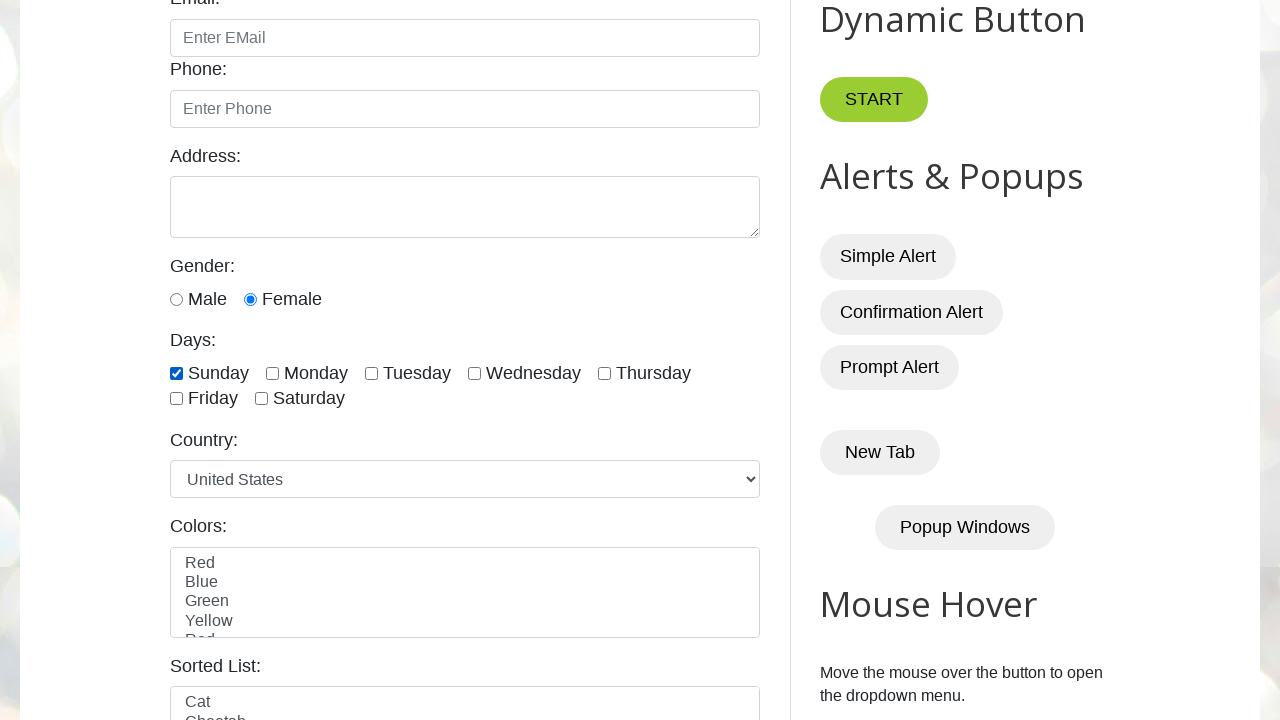

Checked Monday checkbox at (272, 373) on xpath=//input[contains(@value,'monday')]
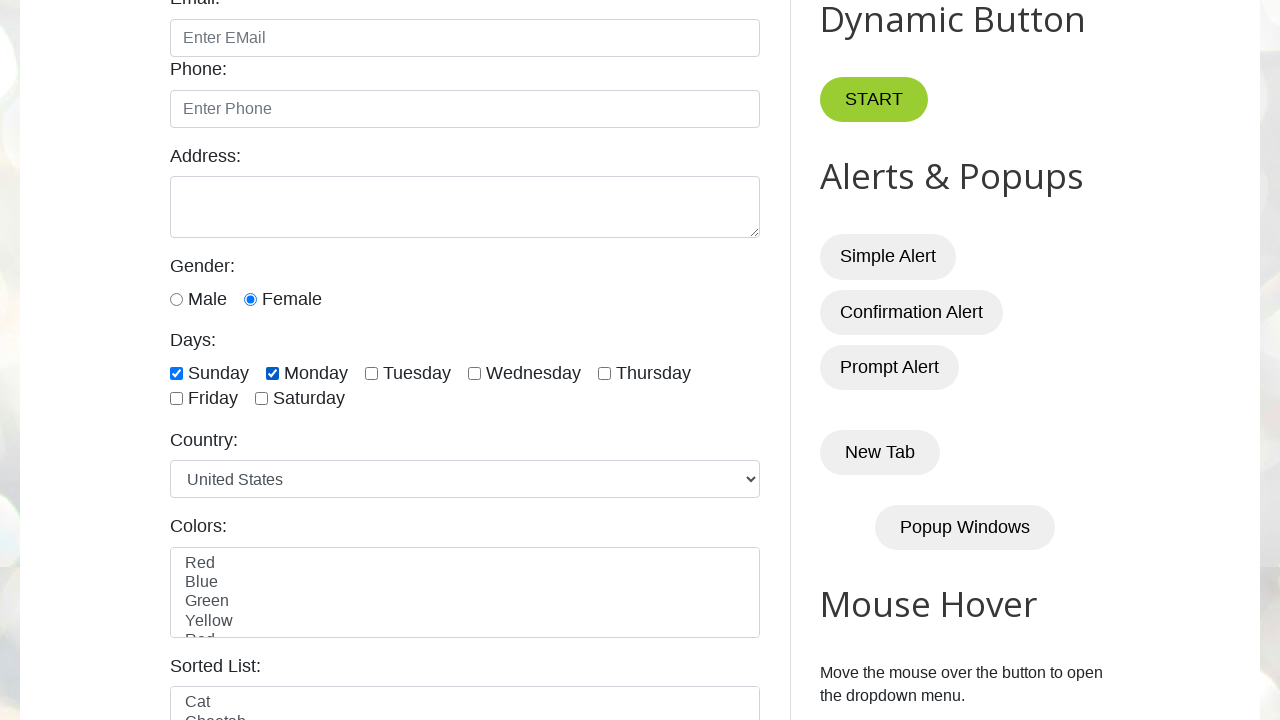

Checked Tuesday checkbox at (372, 373) on xpath=//input[contains(@value,'tuesday')]
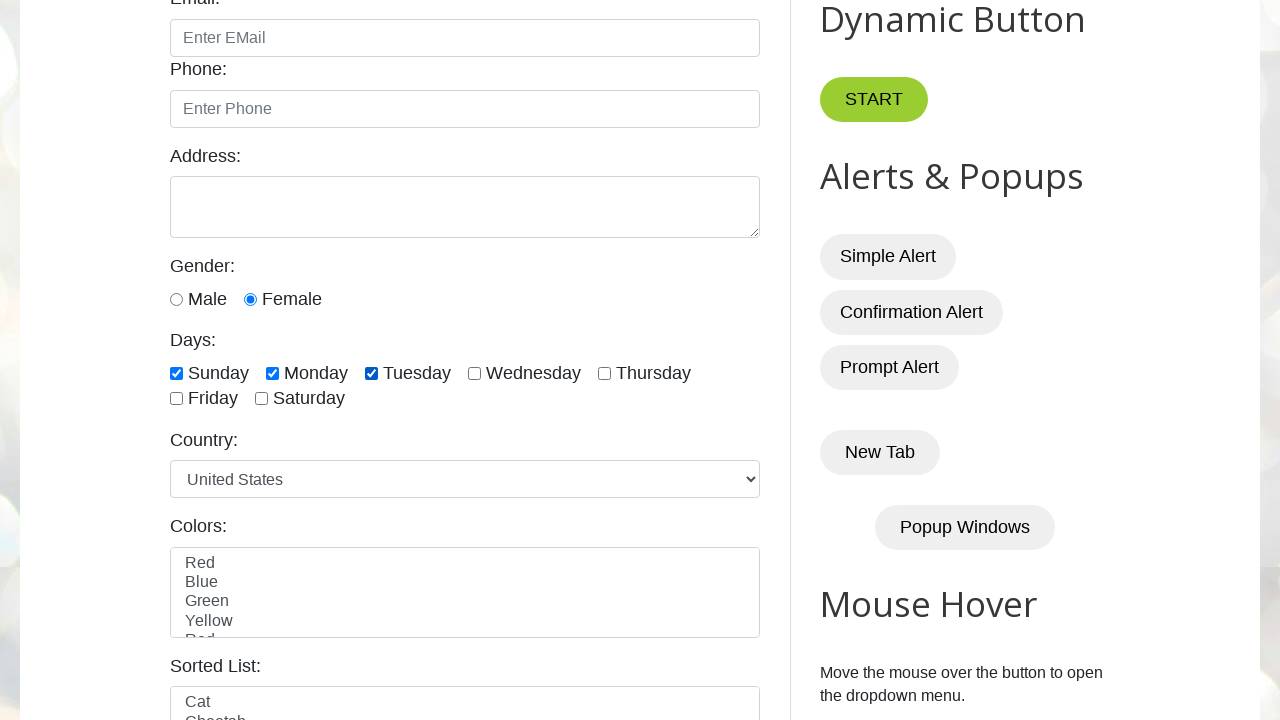

Checked Wednesday checkbox at (474, 373) on xpath=//input[contains(@value,'wednesday')]
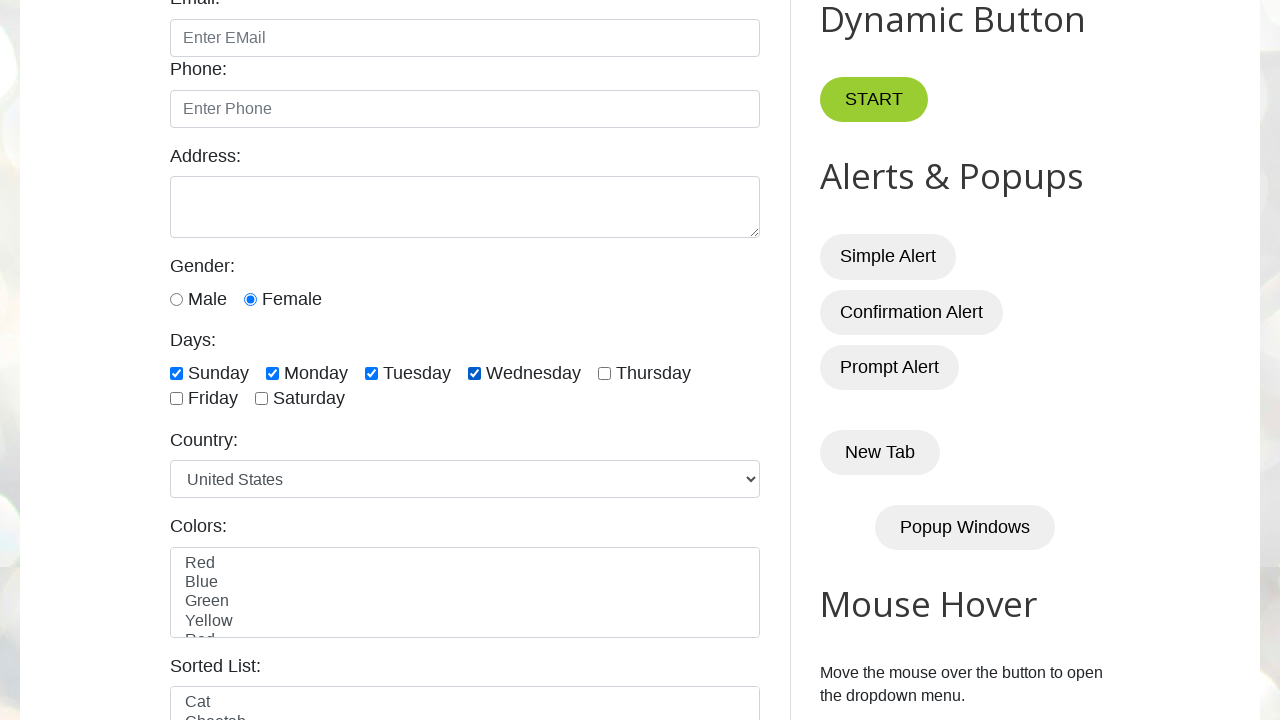

Checked Thursday checkbox at (604, 373) on xpath=//input[contains(@value,'thursday')]
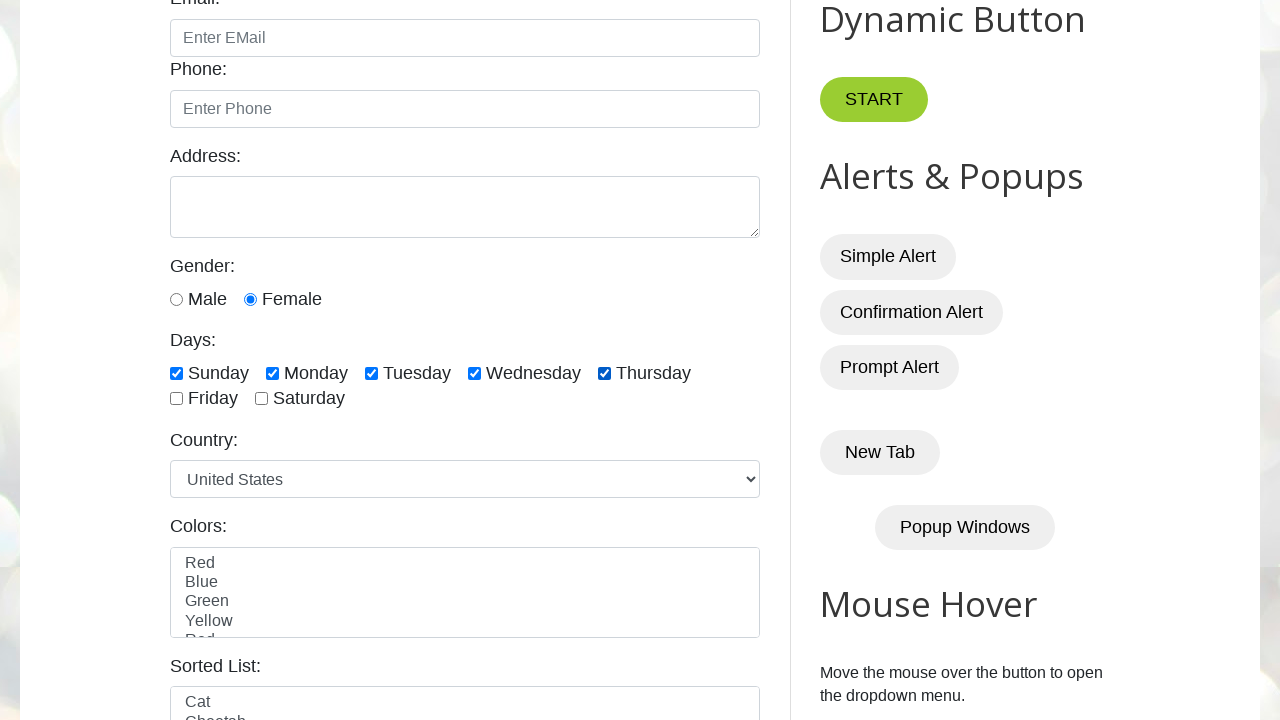

Checked Friday checkbox at (176, 399) on xpath=//input[contains(@value,'friday')]
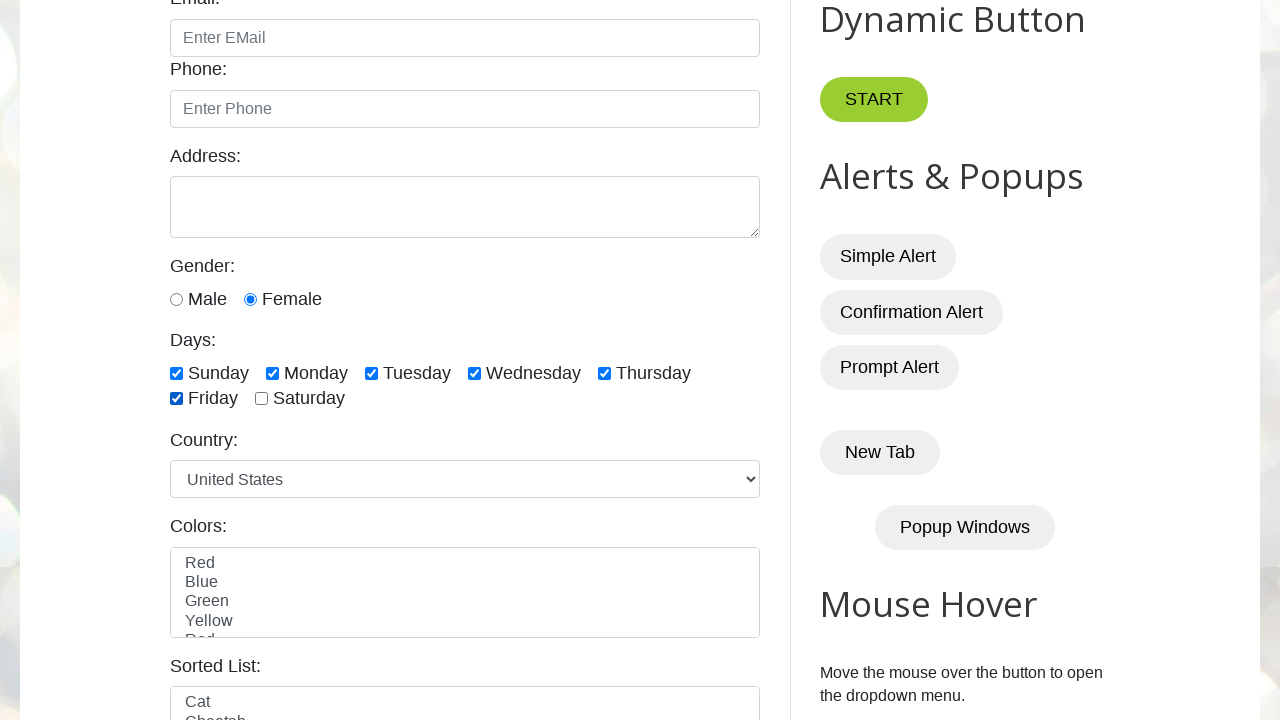

Checked Saturday checkbox at (262, 399) on xpath=//input[contains(@value,'saturday')]
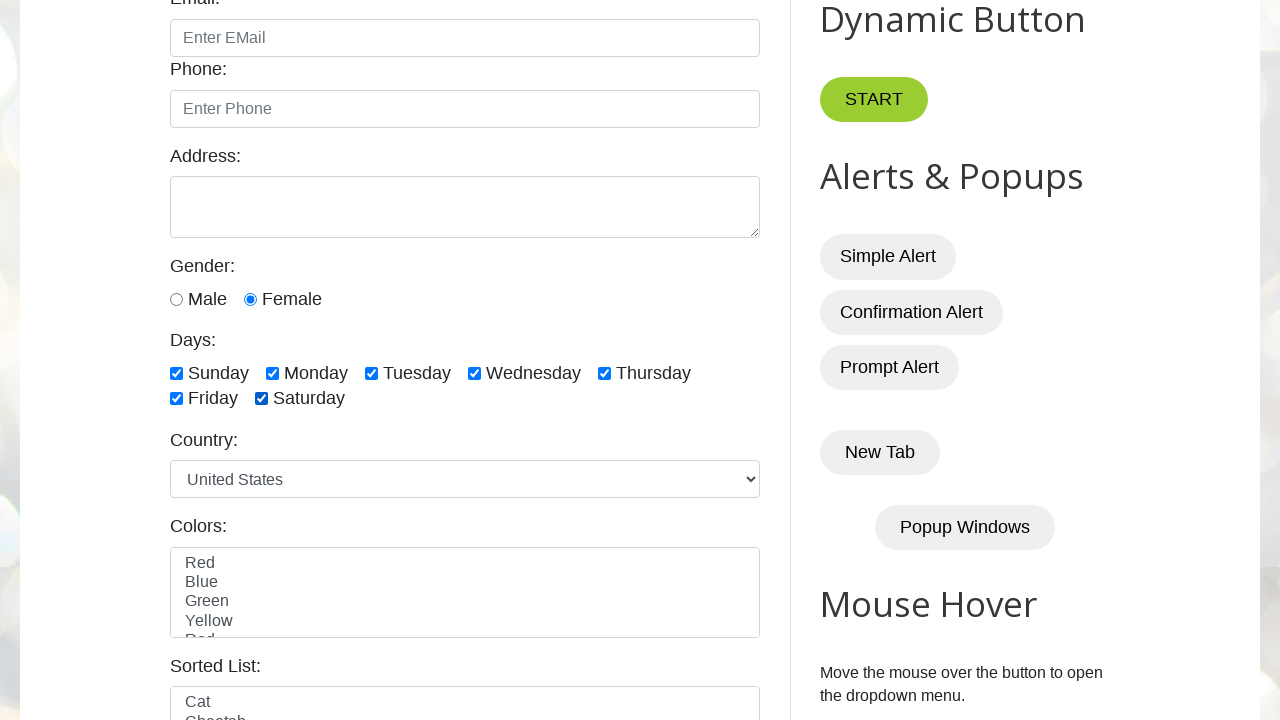

Selected Red color from dropdown at (465, 564) on xpath=//option[@value='red'][contains(.,'Red')]
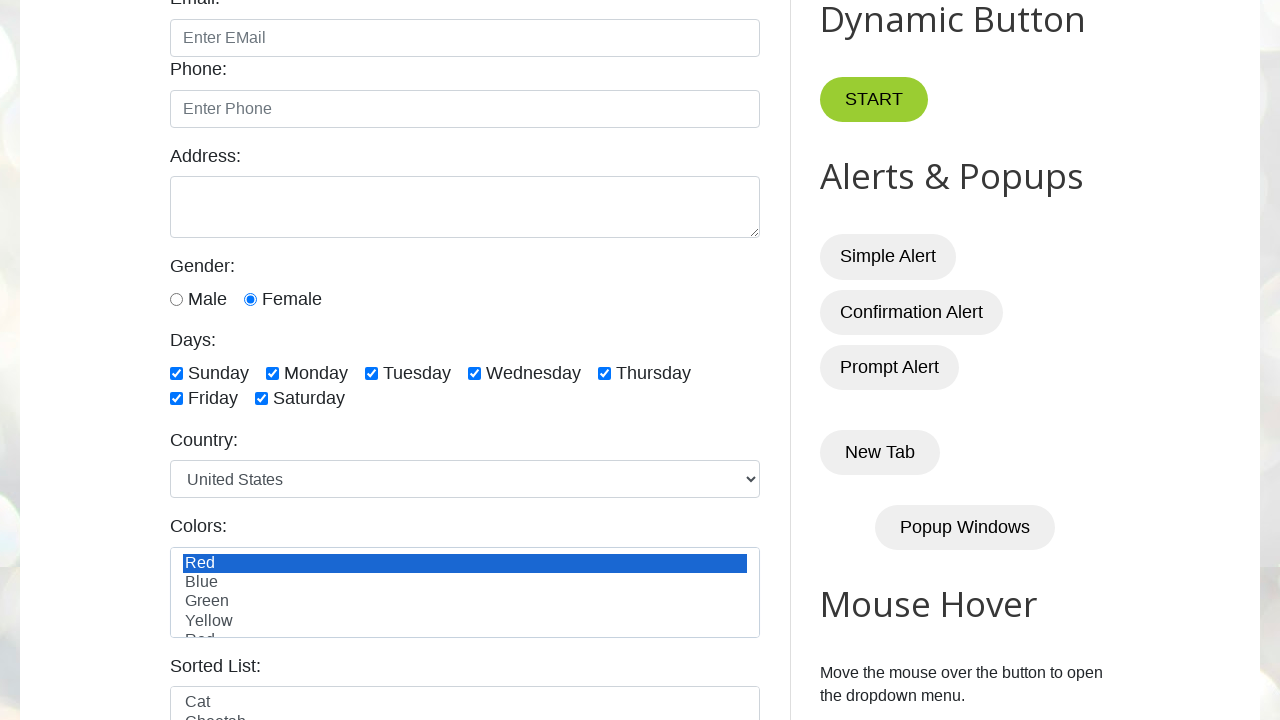

Selected Yellow color from dropdown at (465, 621) on xpath=//option[@value='yellow'][contains(.,'Yellow')]
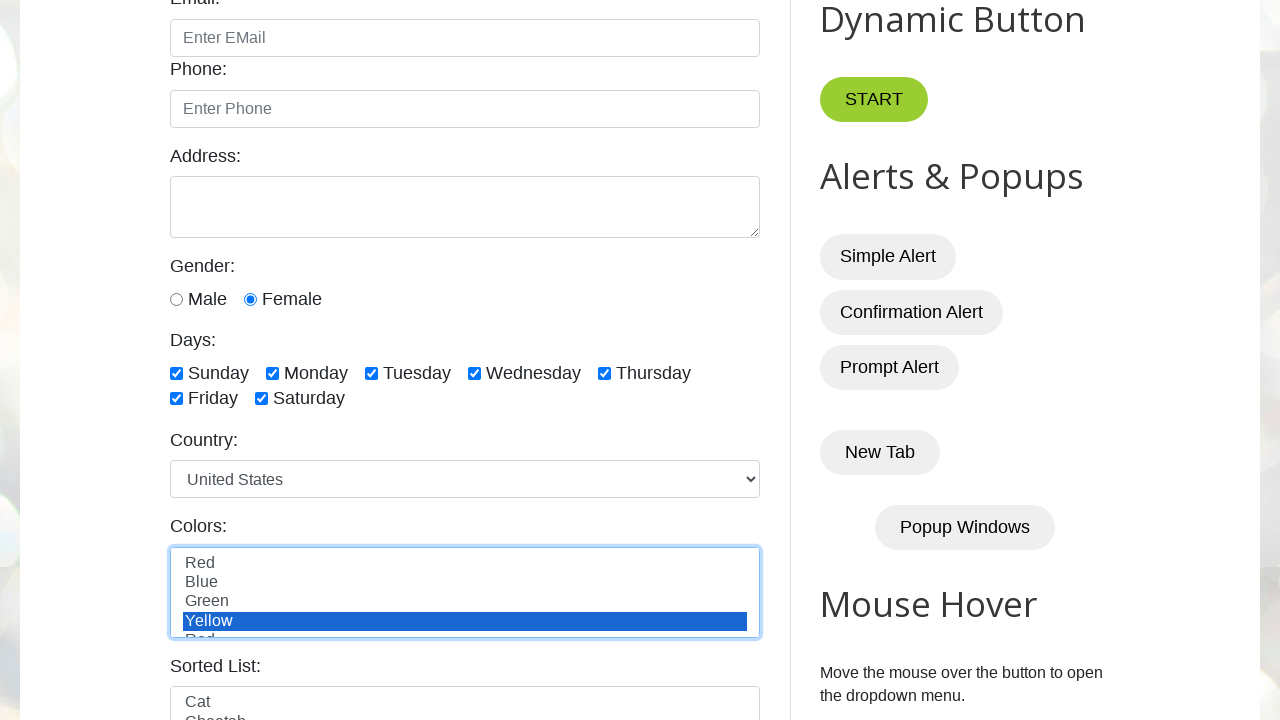

Selected Blue color from dropdown at (465, 583) on xpath=//option[@value='blue'][contains(.,'Blue')]
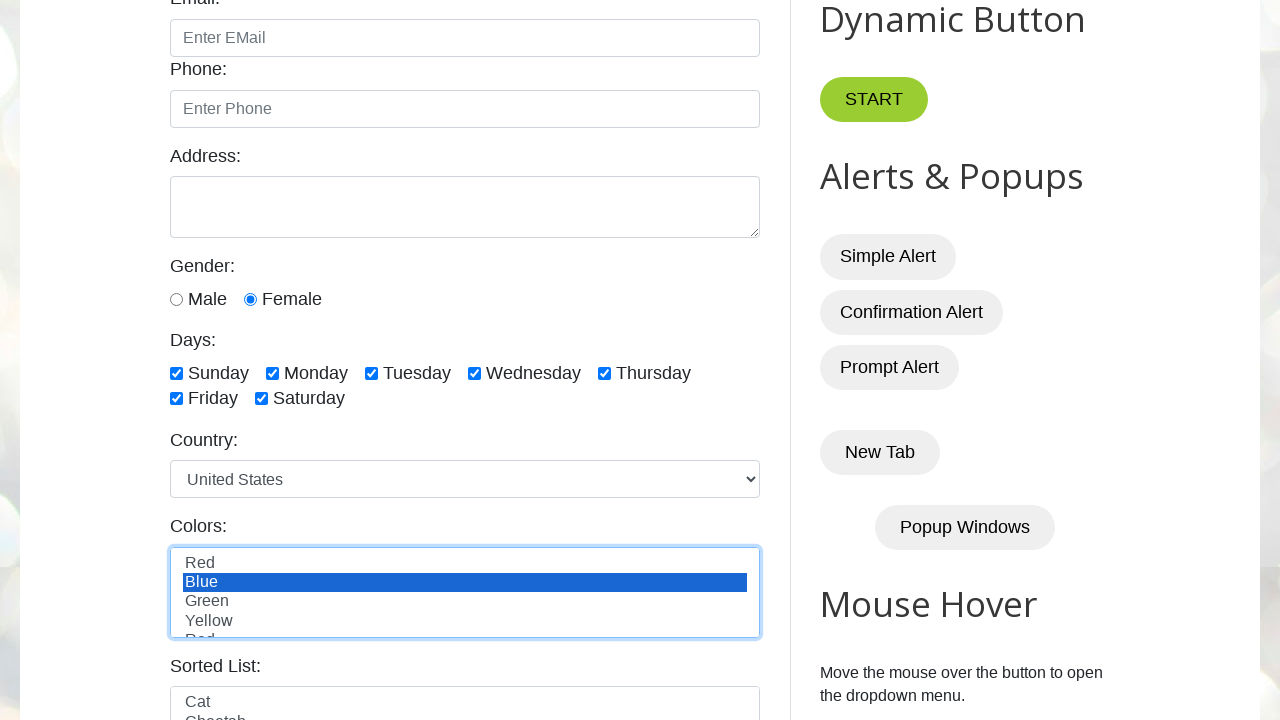

Selected Green color from dropdown at (465, 602) on xpath=//option[@value='green'][contains(.,'Green')]
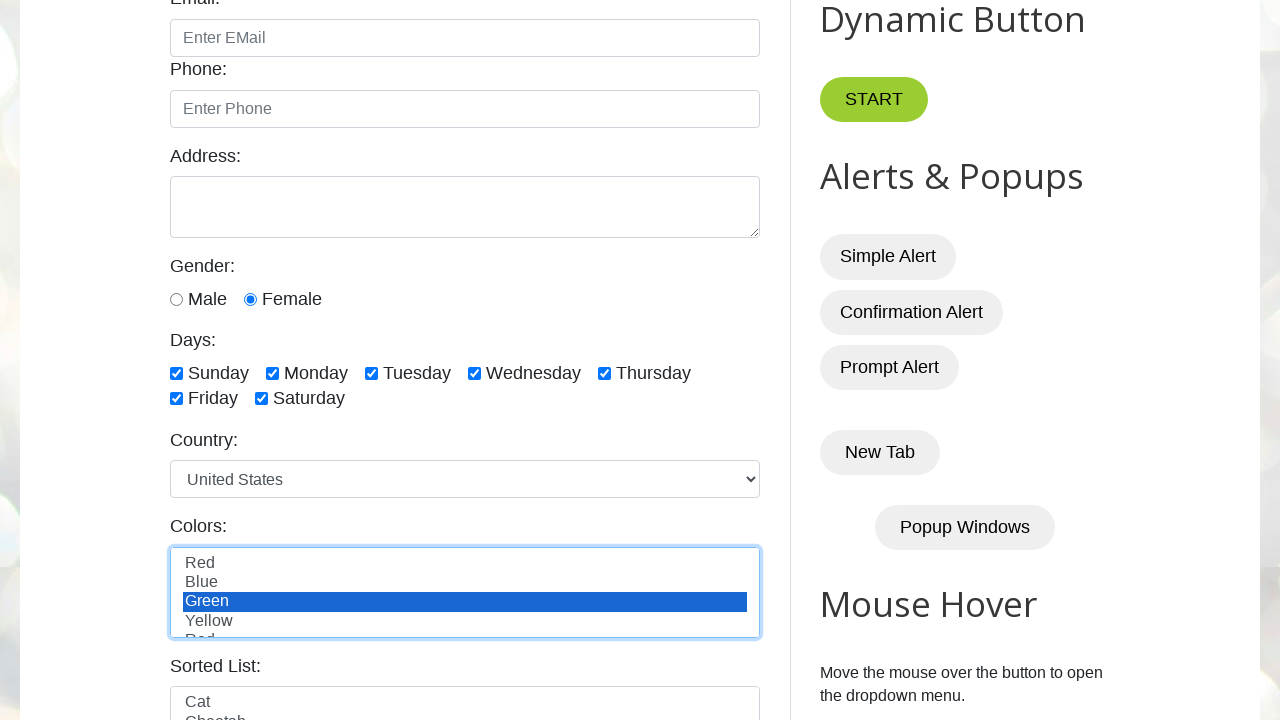

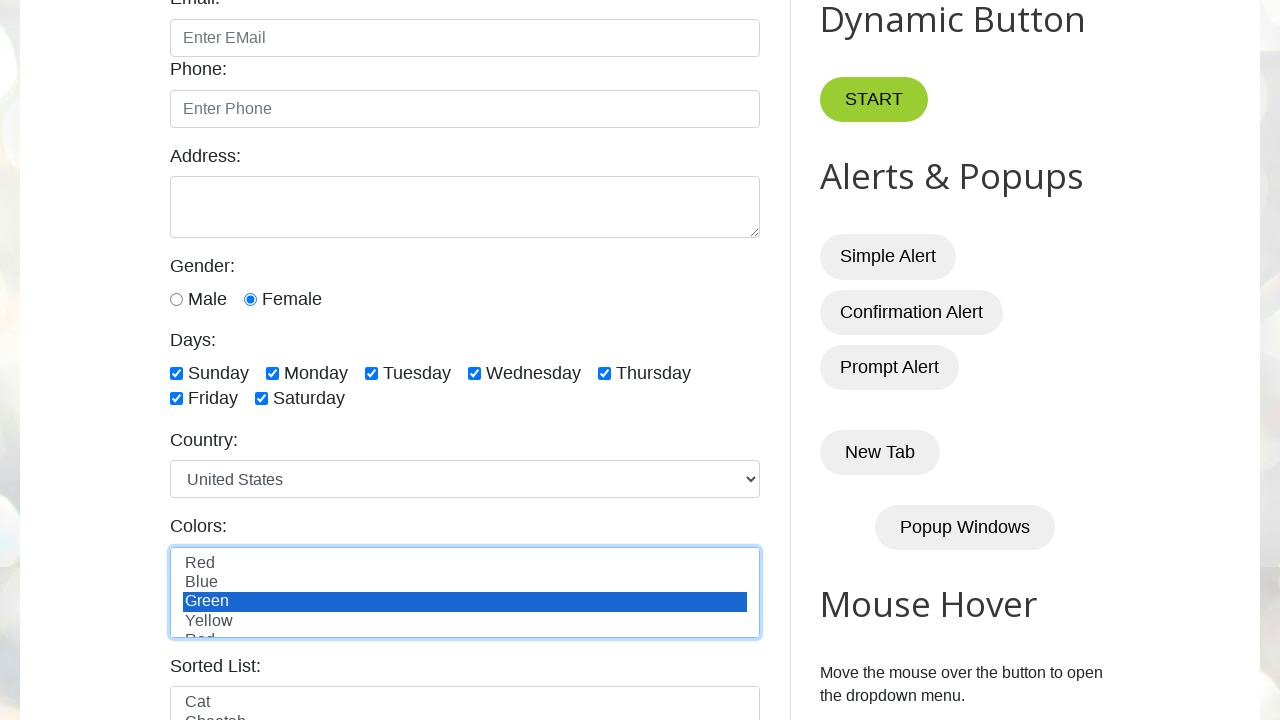